Navigates to a select menu demo page

Starting URL: https://demoqa.com/select-menu

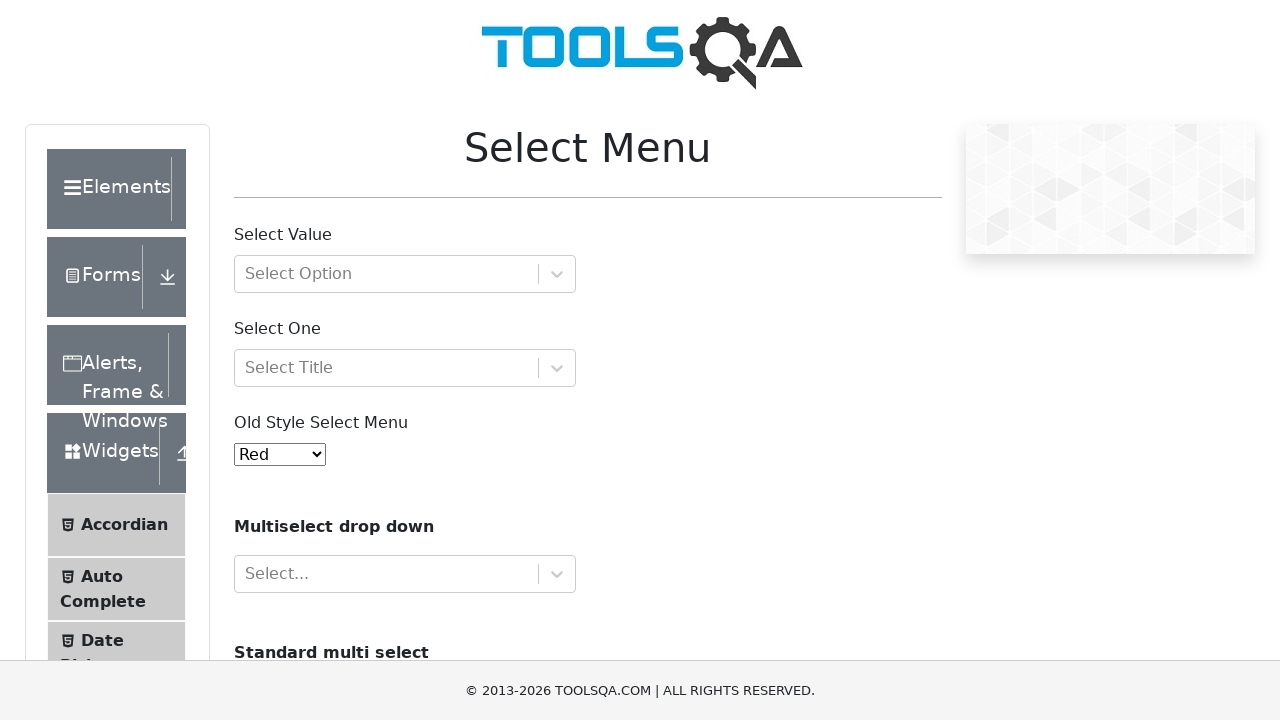

Navigated to select menu demo page
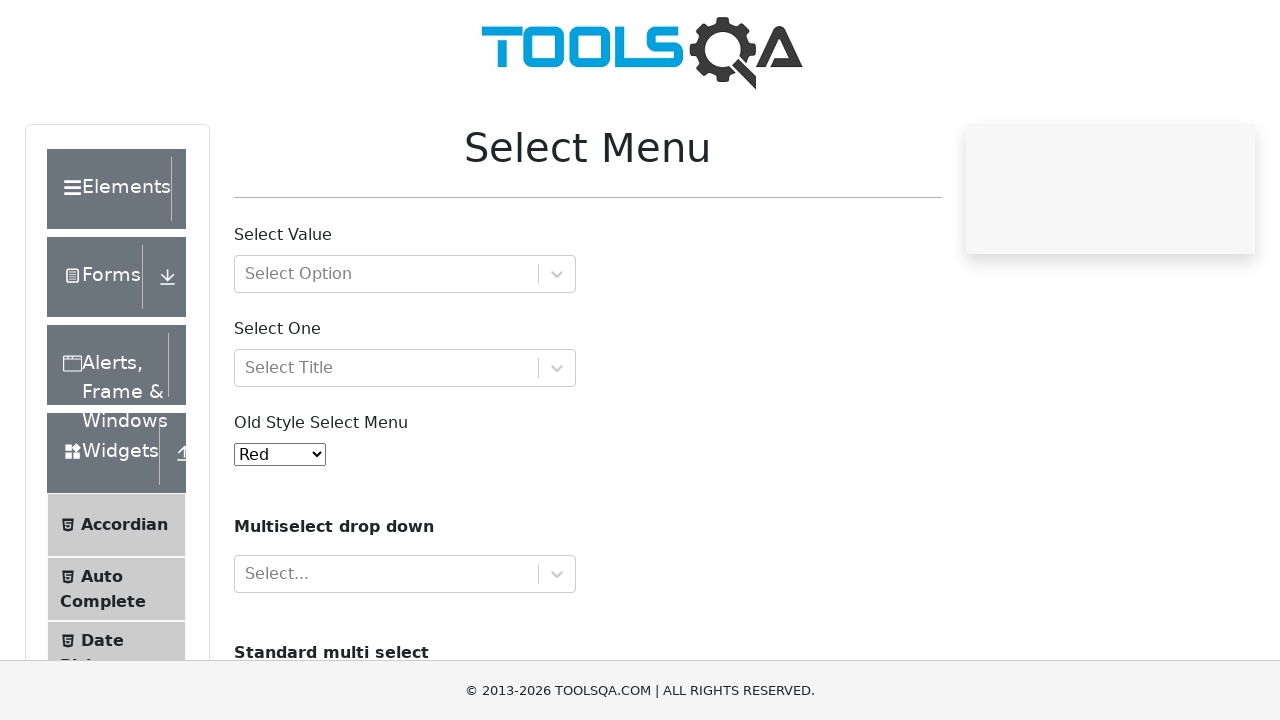

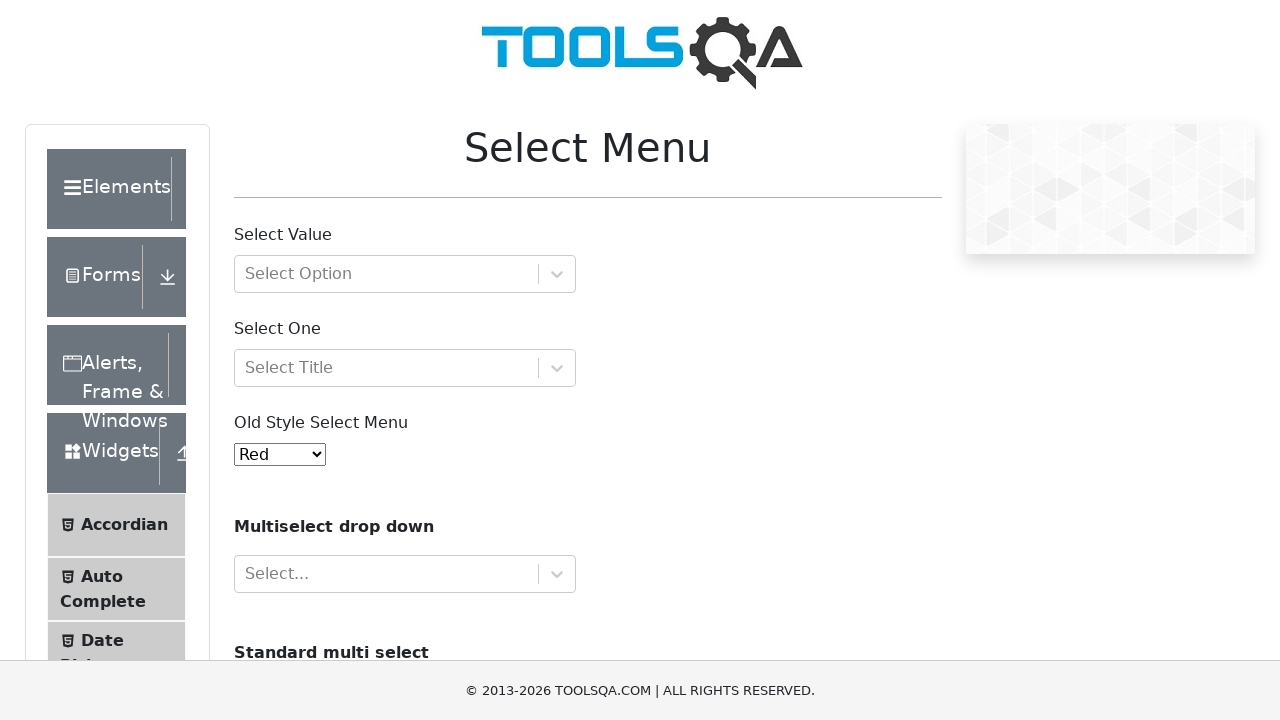